Tests JavaScript alert handling by clicking alert button, accepting it, then clicking prompt button, entering text, and verifying the result

Starting URL: https://demoqa.com/alerts

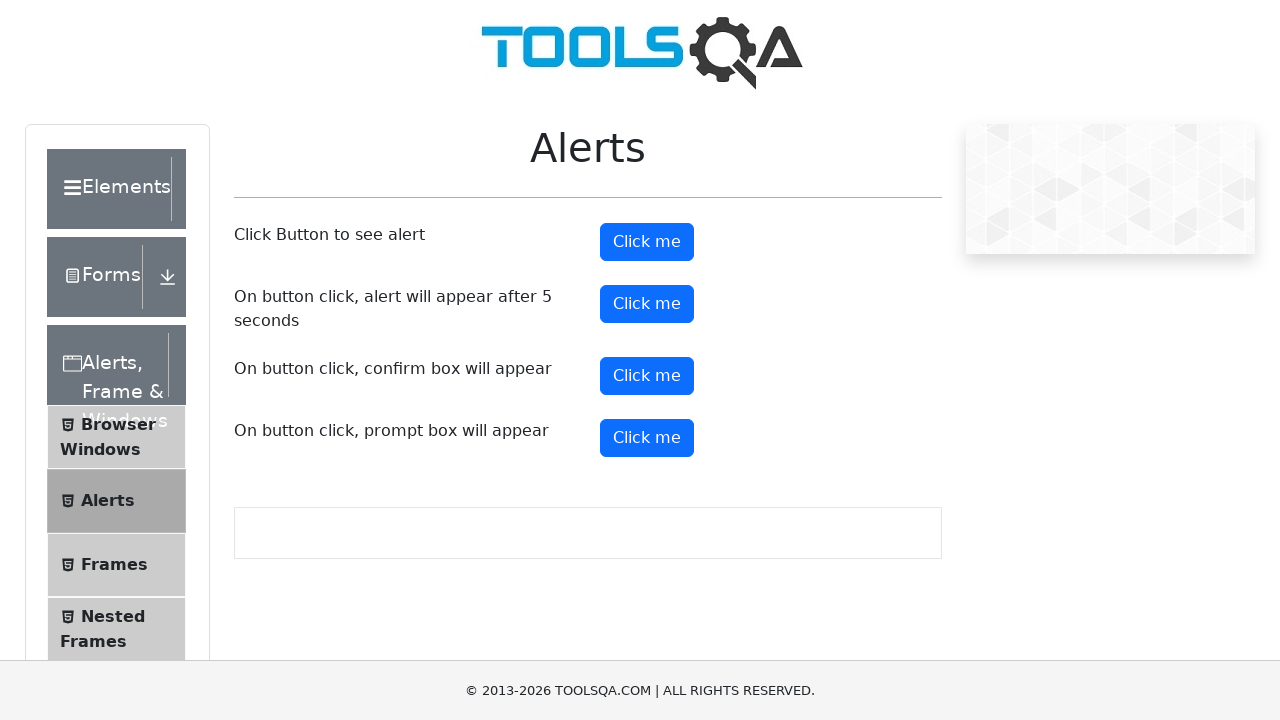

Set up dialog handler to accept first alert
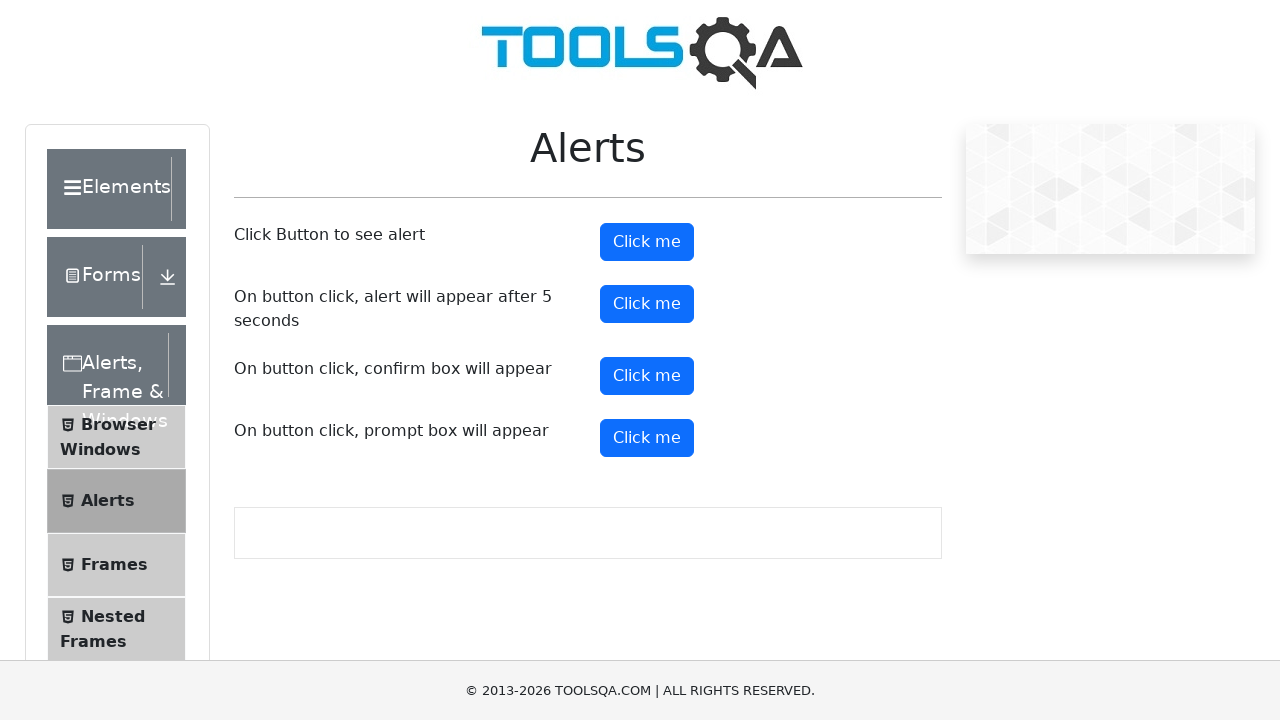

Clicked alert button to trigger JavaScript alert at (647, 242) on #alertButton
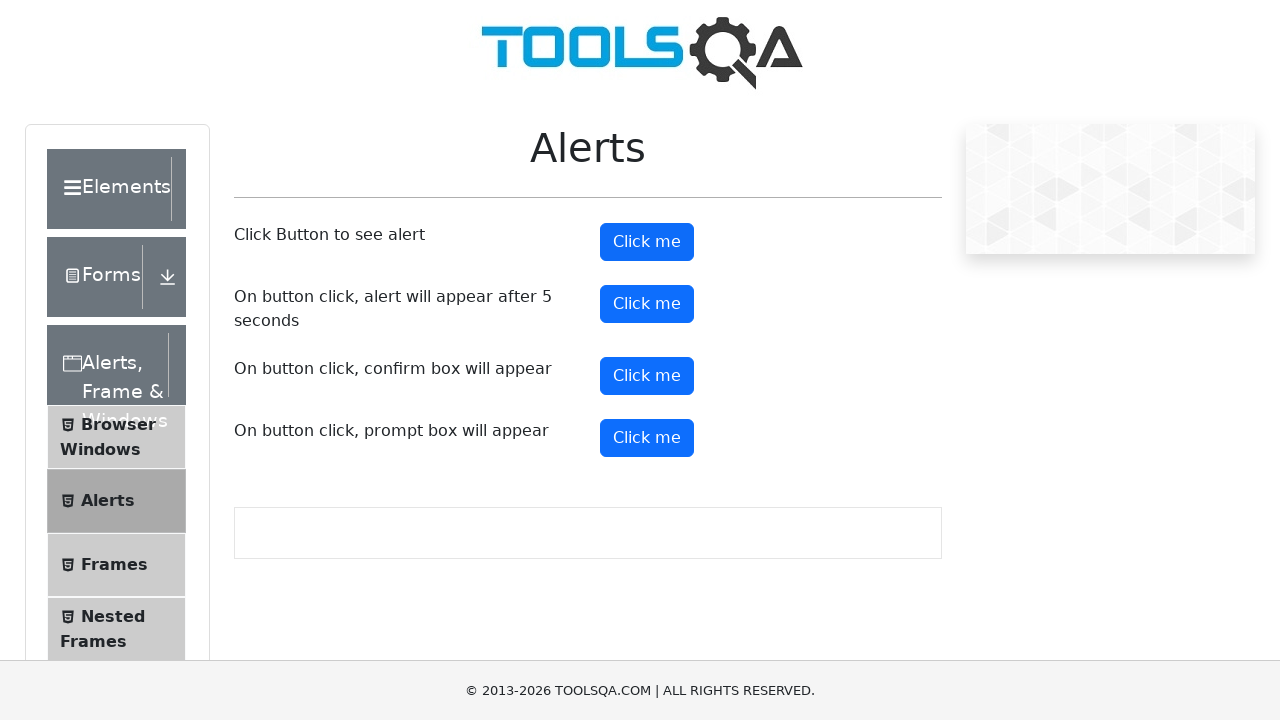

Set up dialog handler to accept prompt with text 'Zubair'
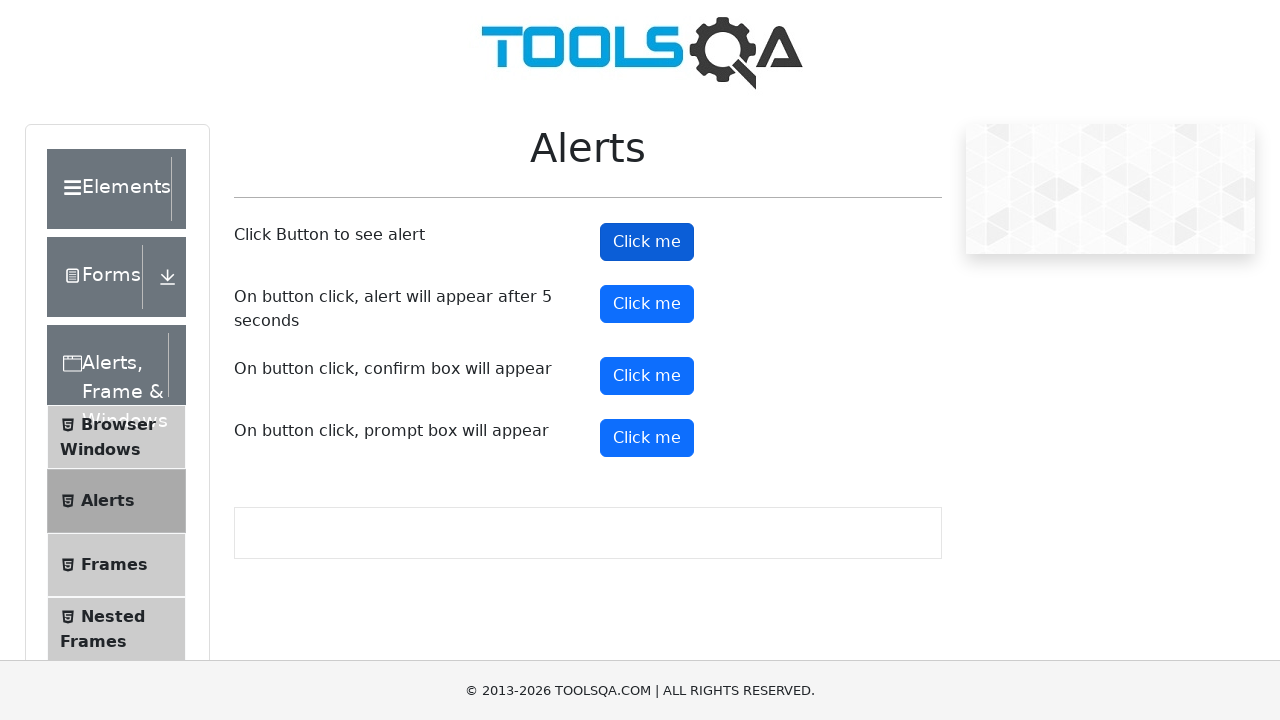

Clicked prompt button to trigger JavaScript prompt at (647, 438) on #promtButton
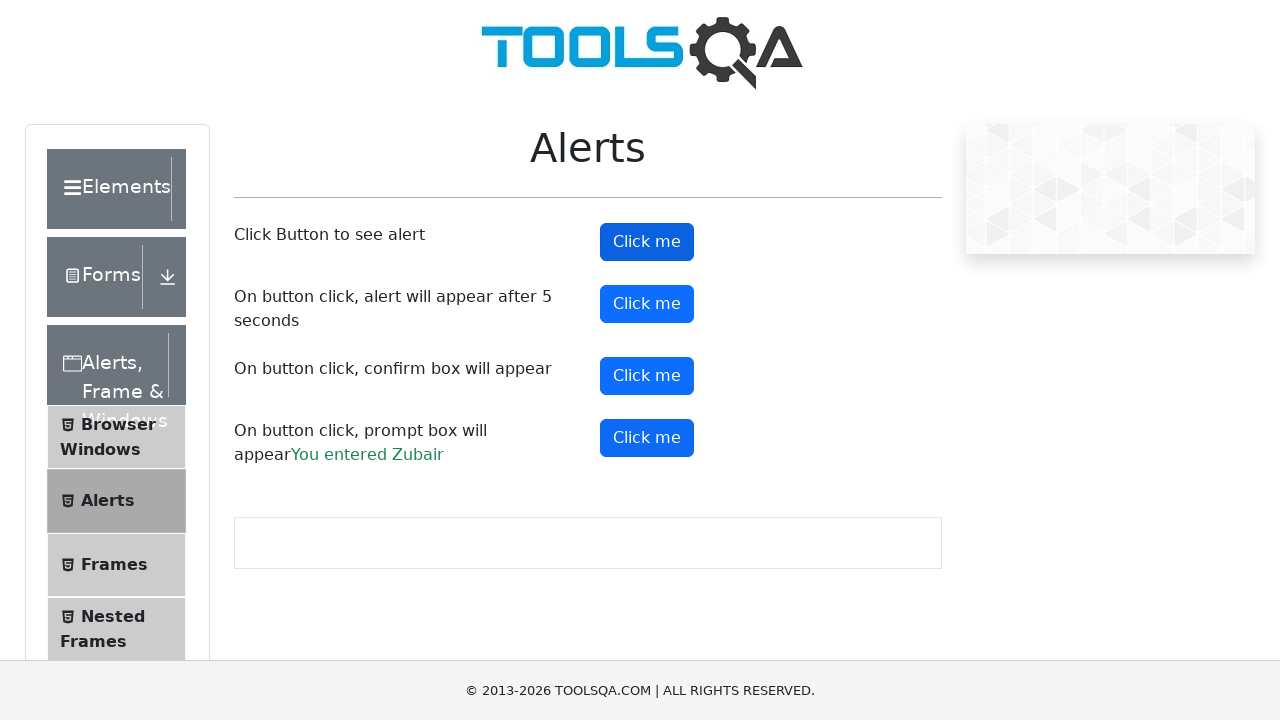

Waited for prompt result element to be visible
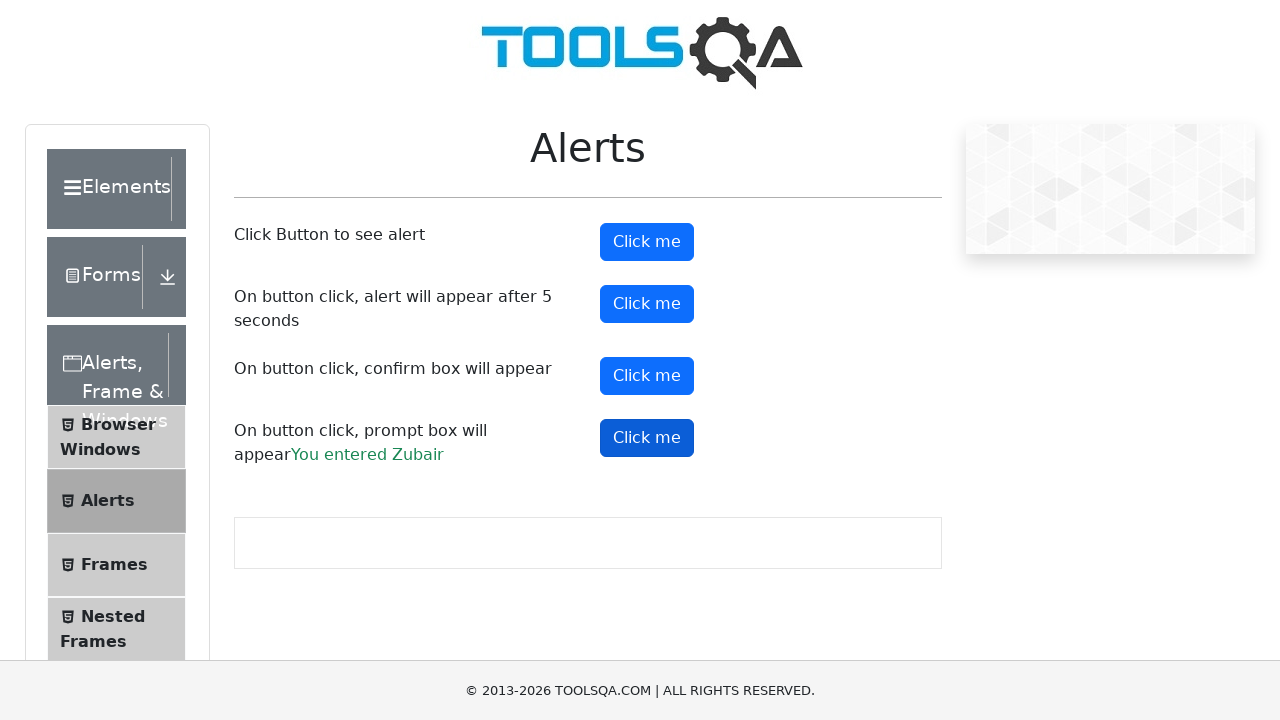

Retrieved text content from prompt result element
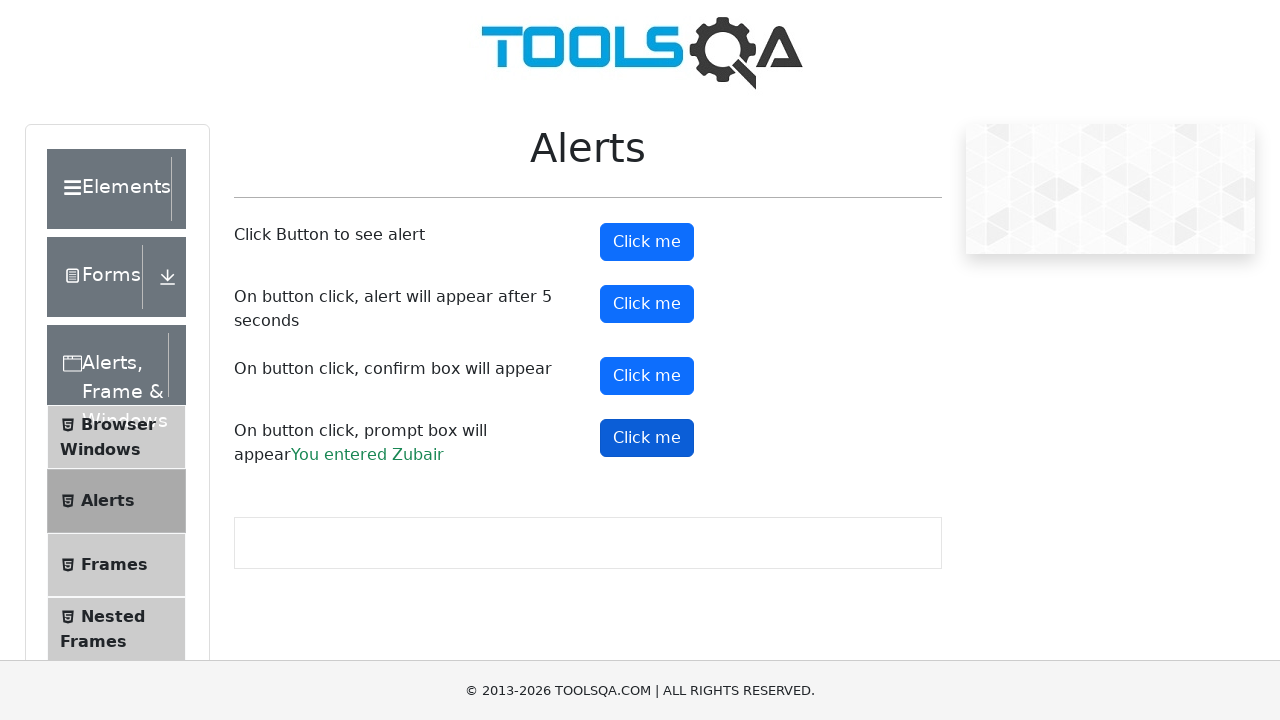

Verified that 'Zubair' is present in the prompt result
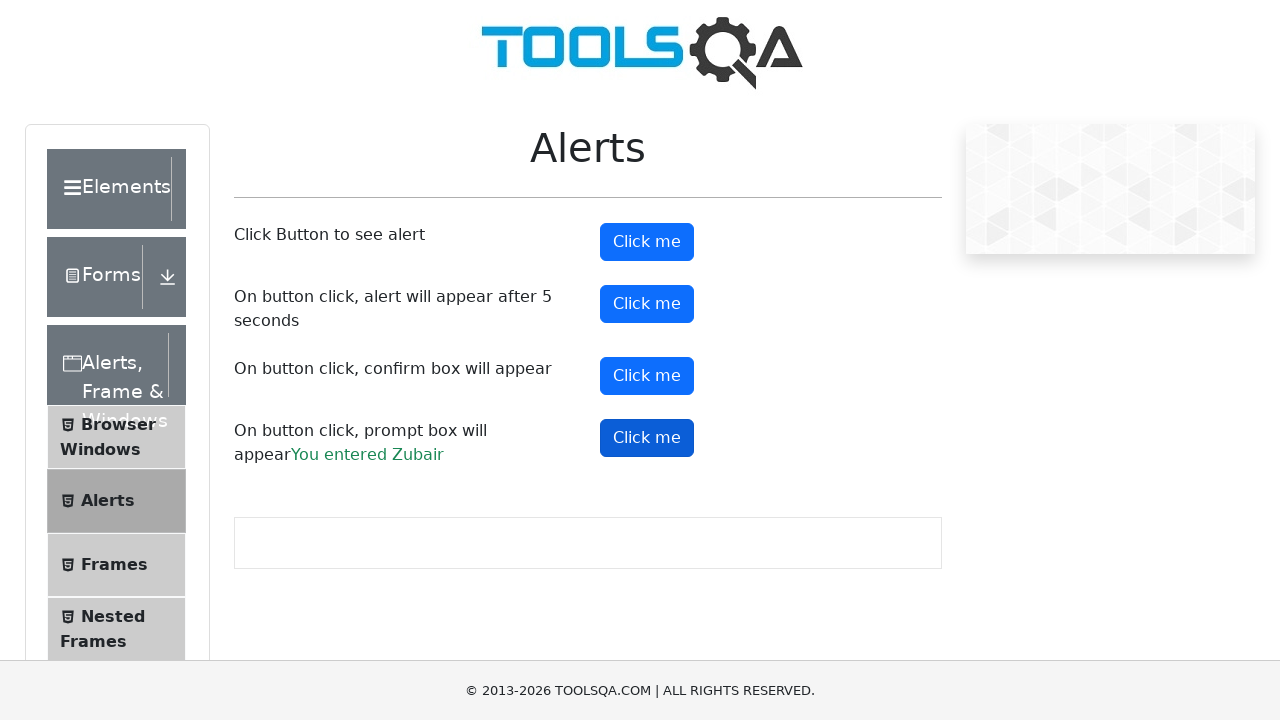

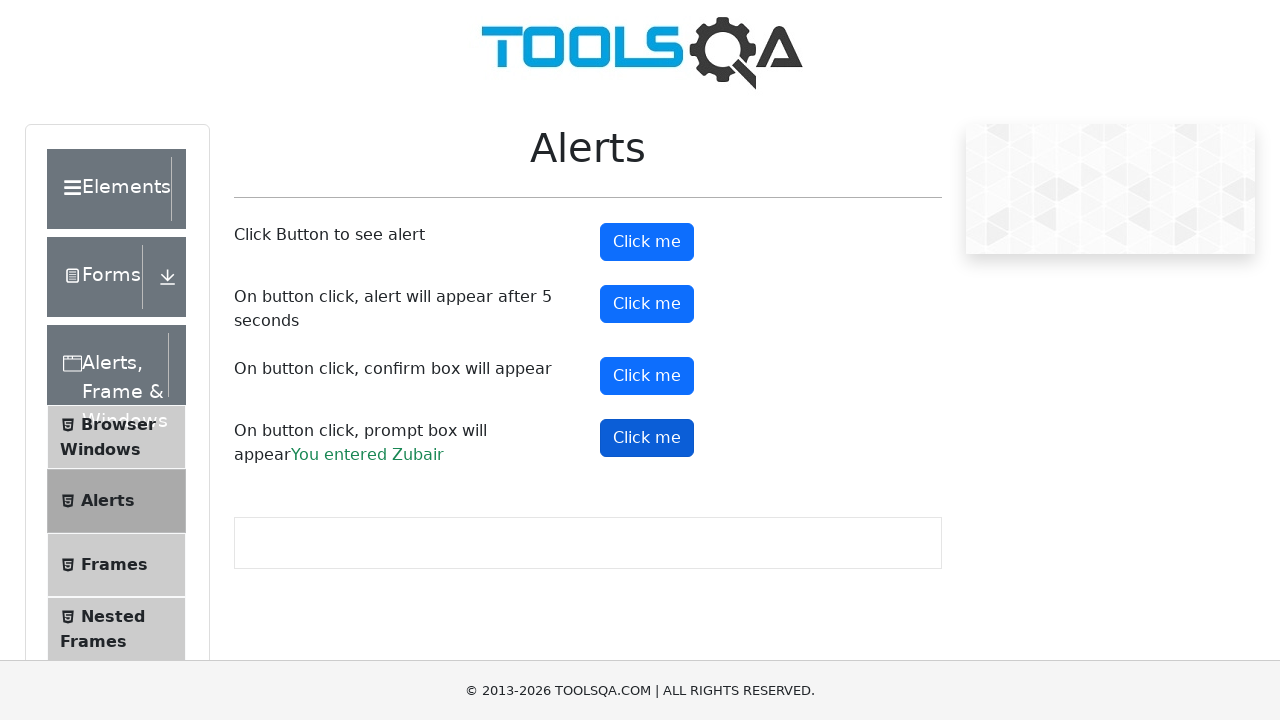